Tests dropdown selection functionality by clicking on a country dropdown and selecting "India" from the options list

Starting URL: https://www.dummyticket.com/dummy-ticket-for-visa-application/

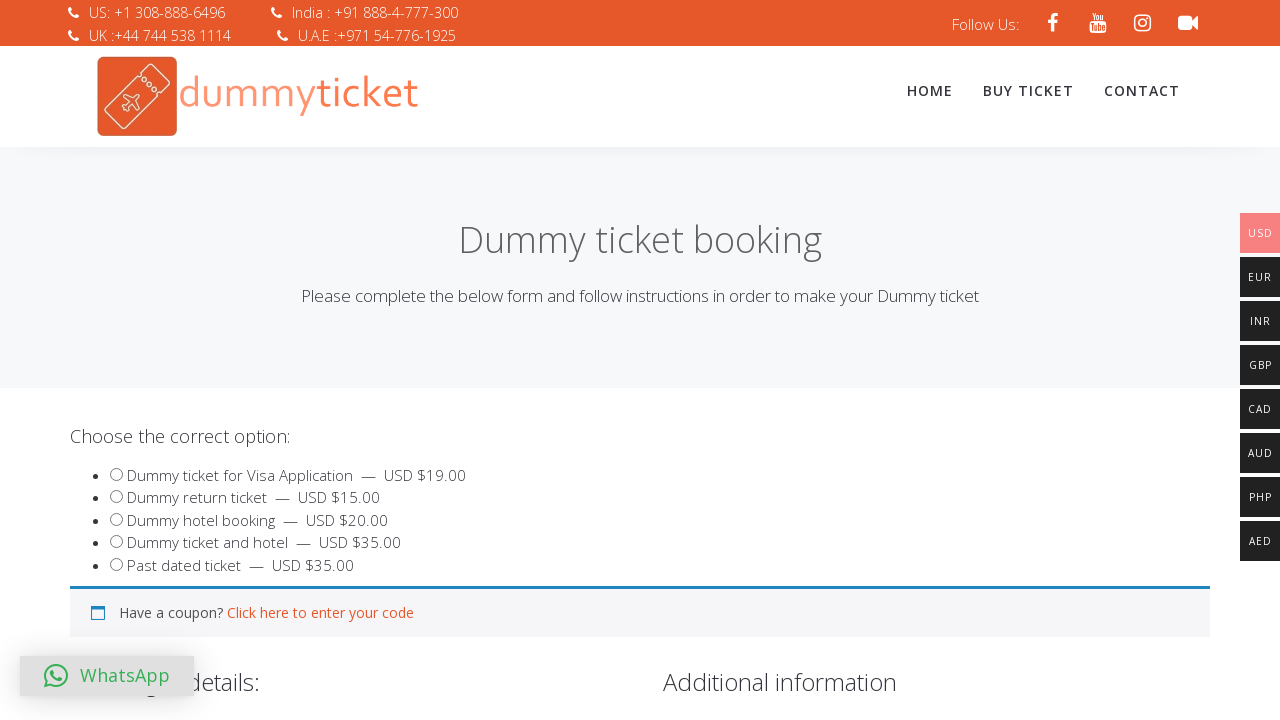

Clicked on country dropdown to open it at (344, 360) on #select2-billing_country-container
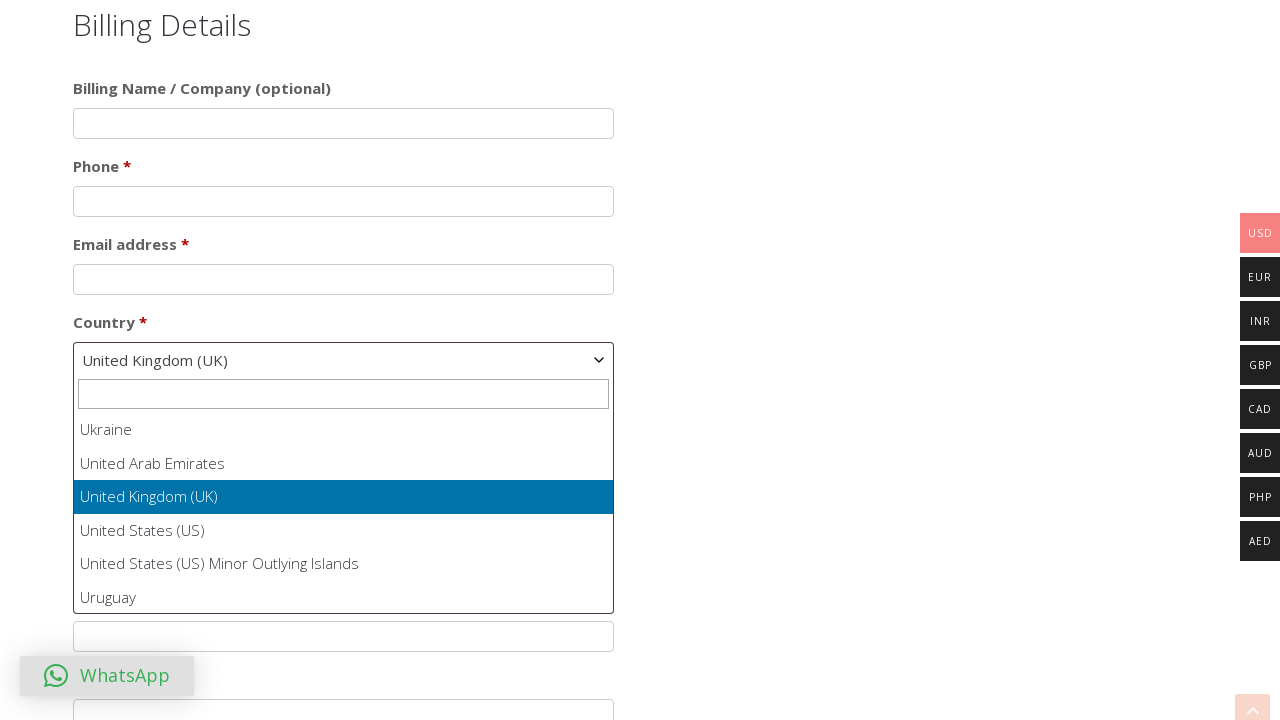

Dropdown options appeared
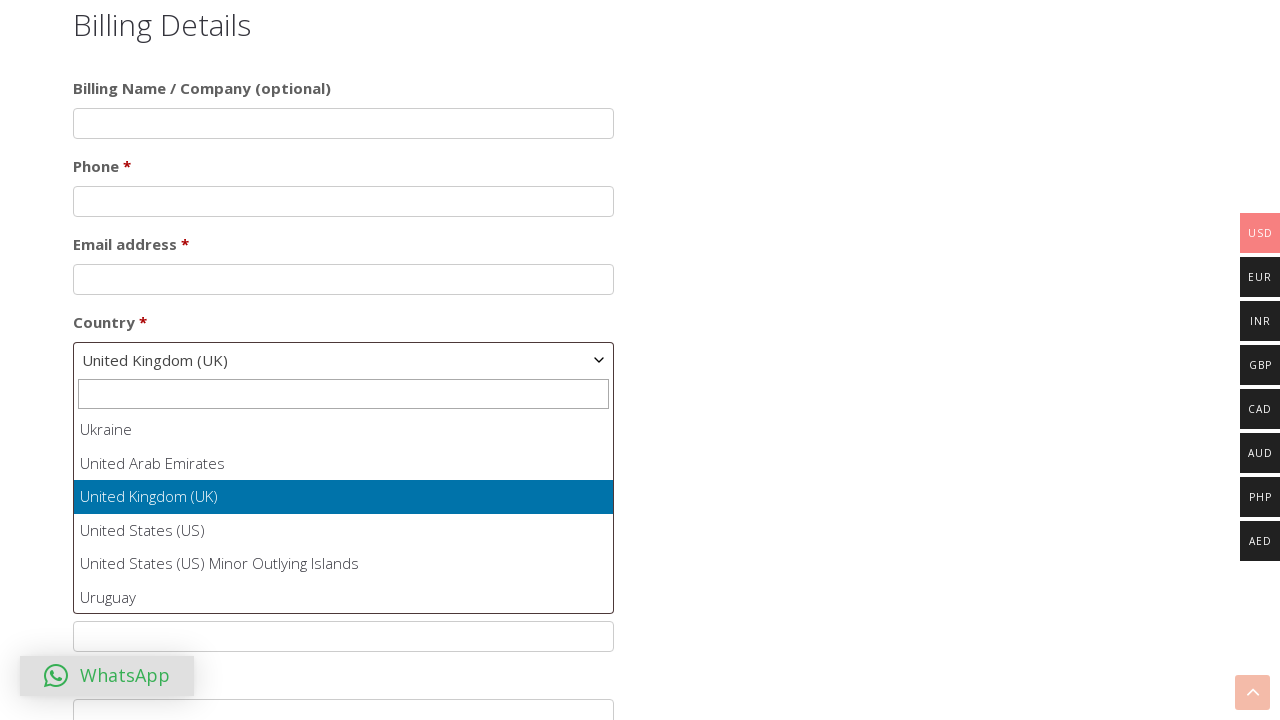

Selected 'India' from dropdown options at (344, 512) on span.select2-results ul li:has-text('India')
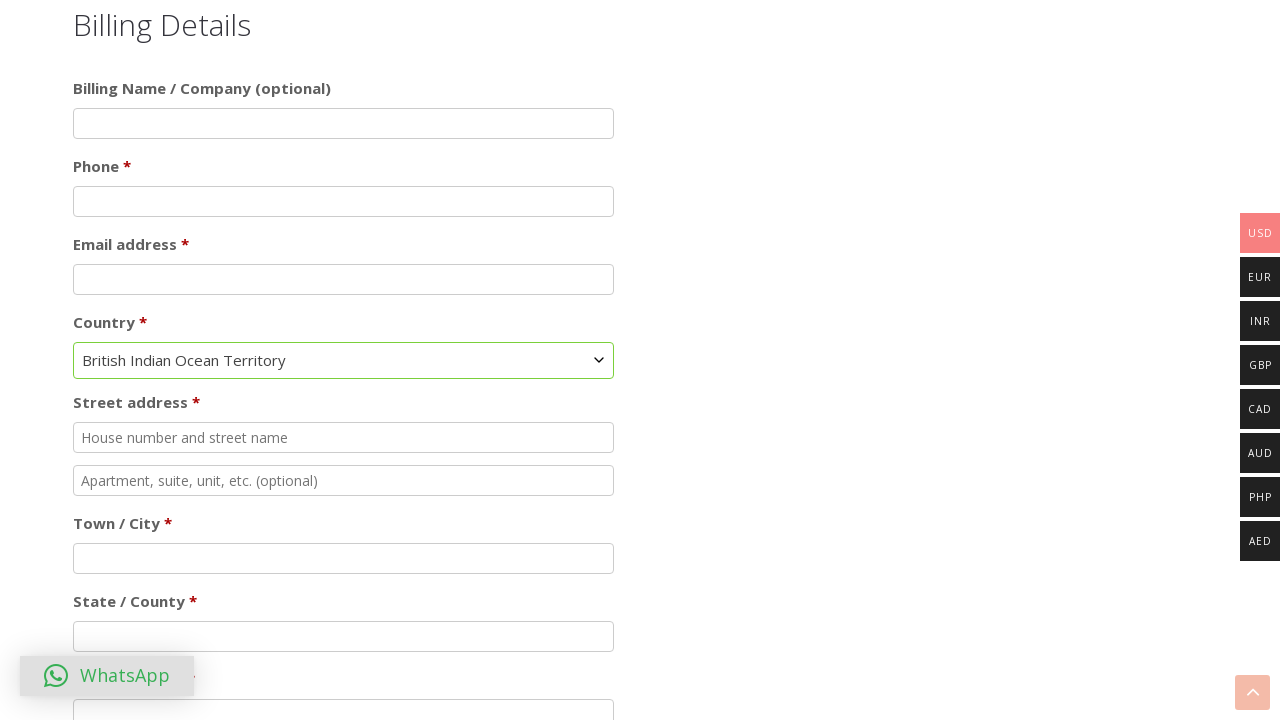

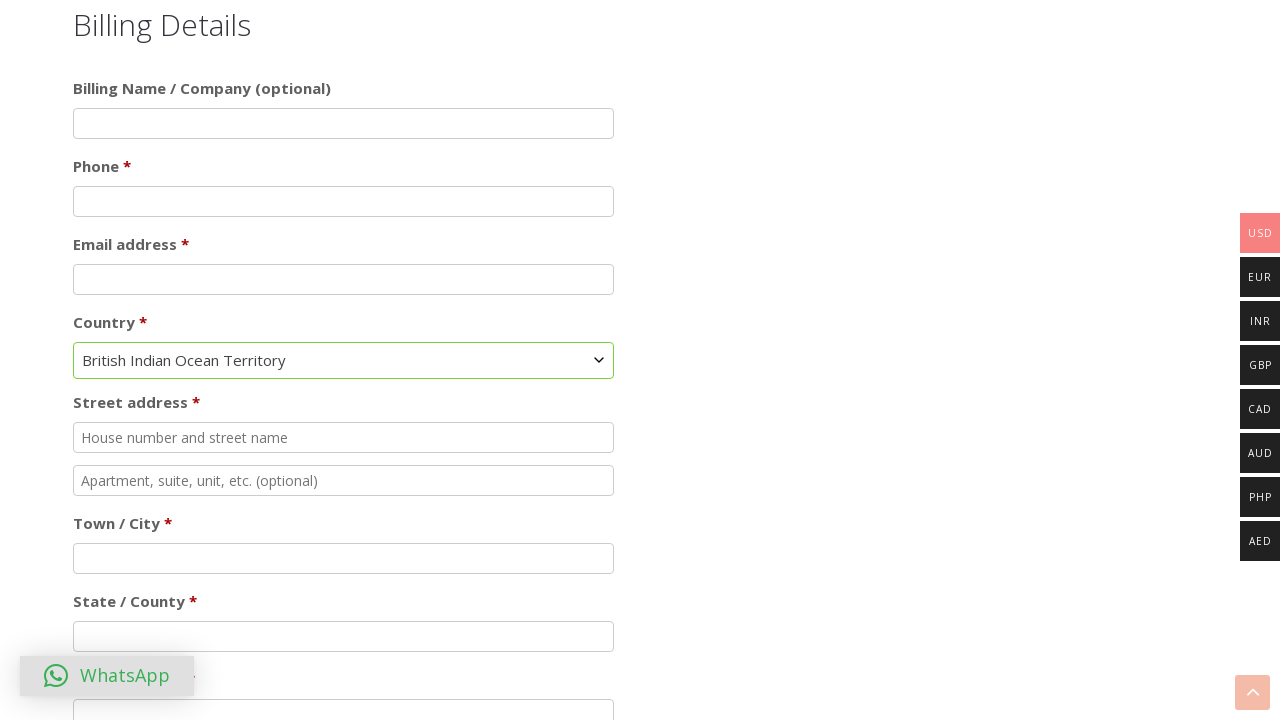